Tests JavaScript confirm dialog functionality by clicking a button to trigger the confirm alert, dismissing it (clicking Cancel), and verifying the result message shows the cancellation.

Starting URL: https://the-internet.herokuapp.com/javascript_alerts

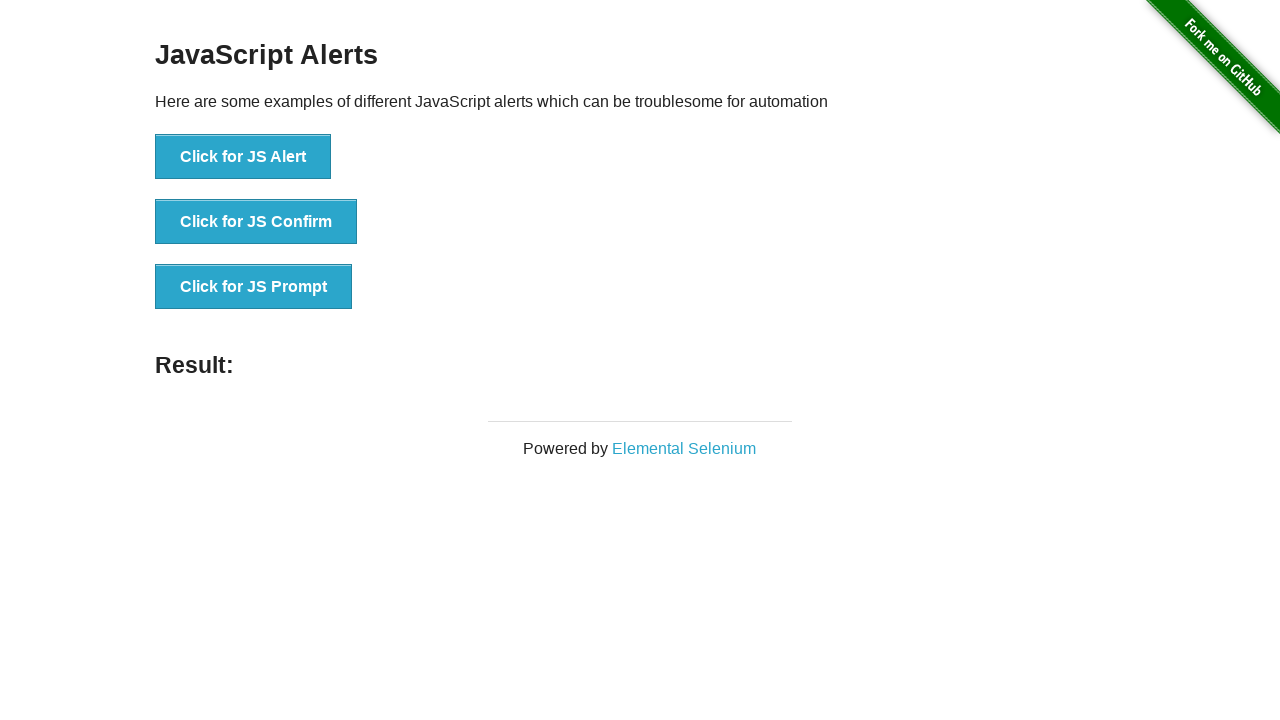

Clicked 'Click for JS Confirm' button to trigger confirm dialog at (256, 222) on xpath=//button[normalize-space()='Click for JS Confirm']
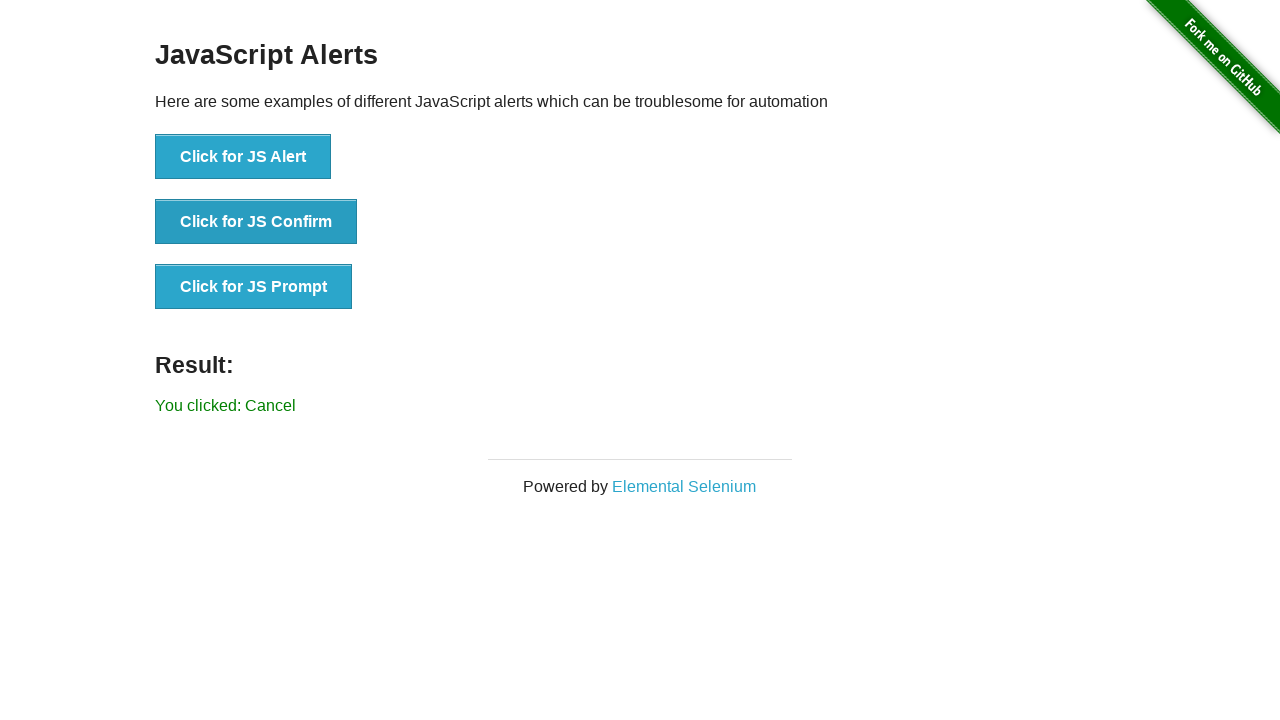

Set up dialog handler to dismiss (cancel) any confirm dialogs
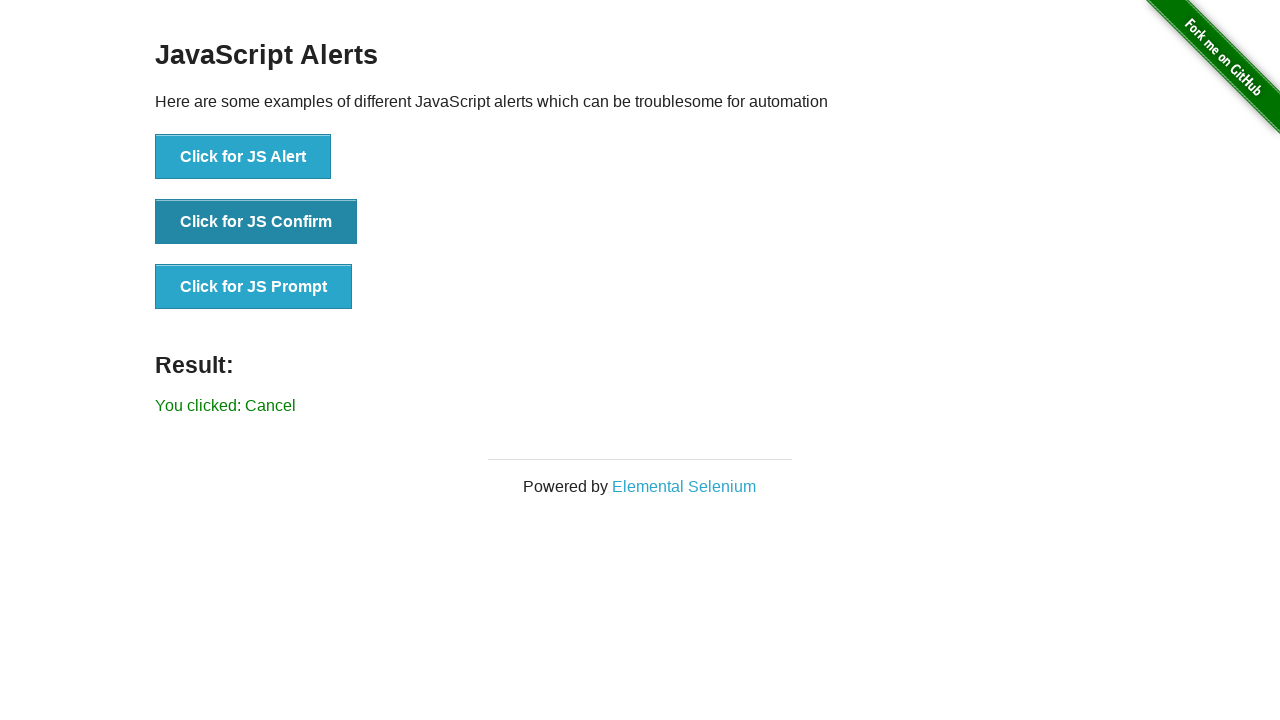

Clicked 'Click for JS Confirm' button again to trigger dialog with handler active at (256, 222) on xpath=//button[normalize-space()='Click for JS Confirm']
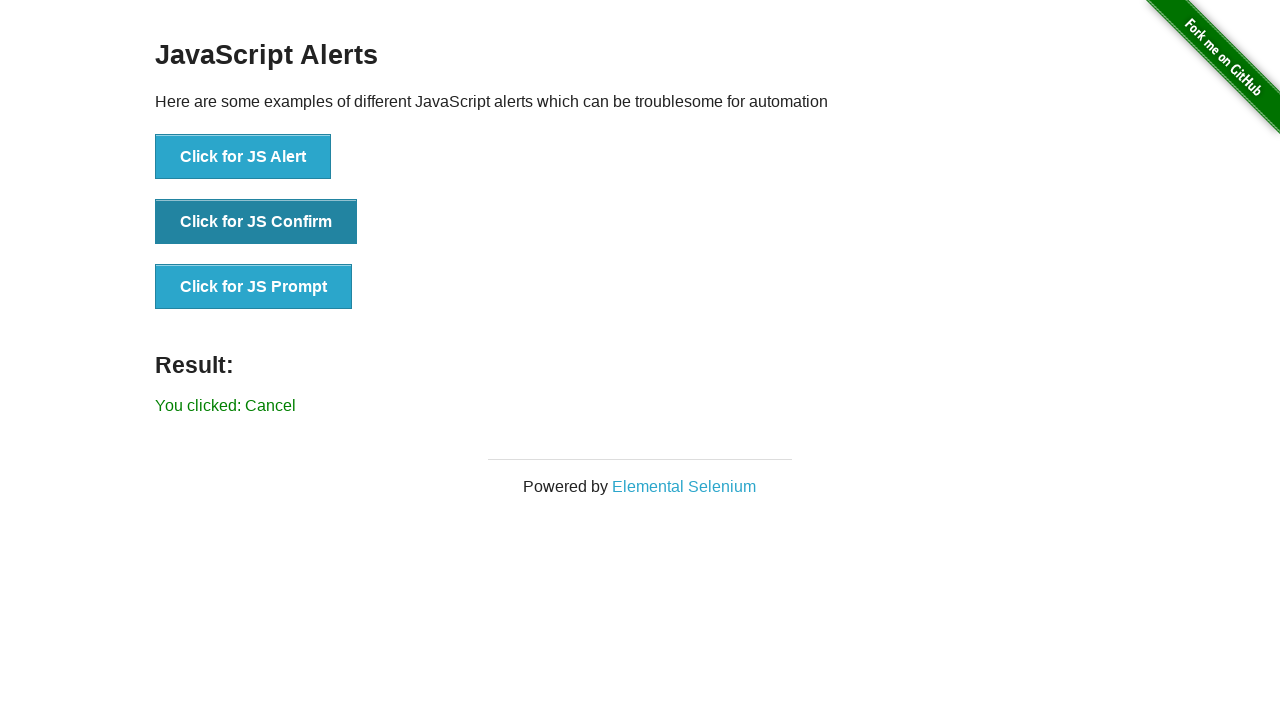

Result message element loaded after dialog dismissal
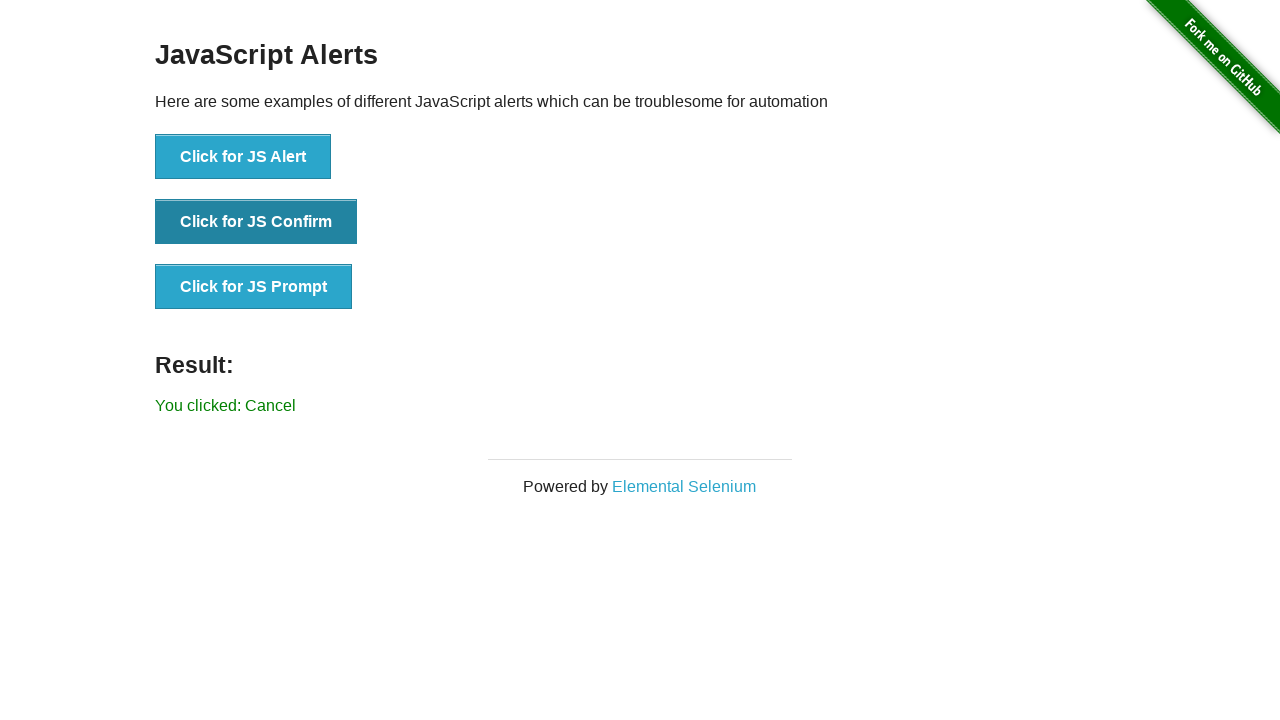

Retrieved result text: 'You clicked: Cancel'
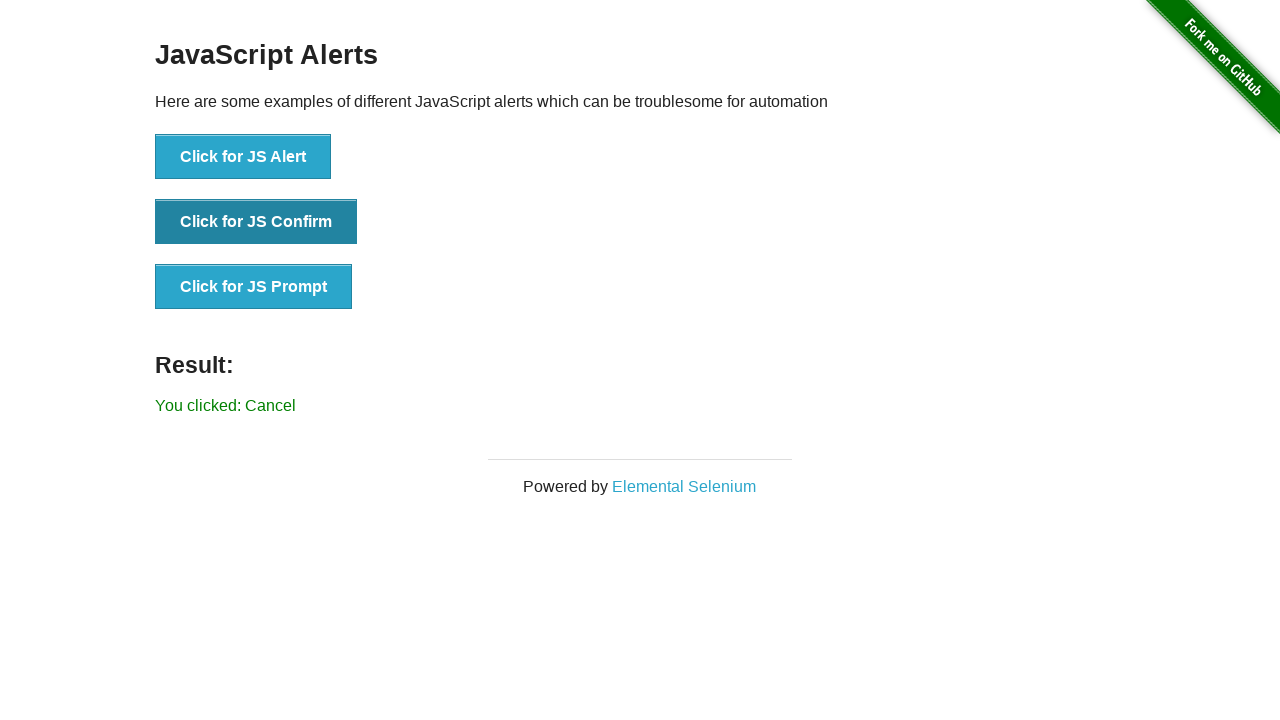

Verified result message contains 'You clicked: Cancel'
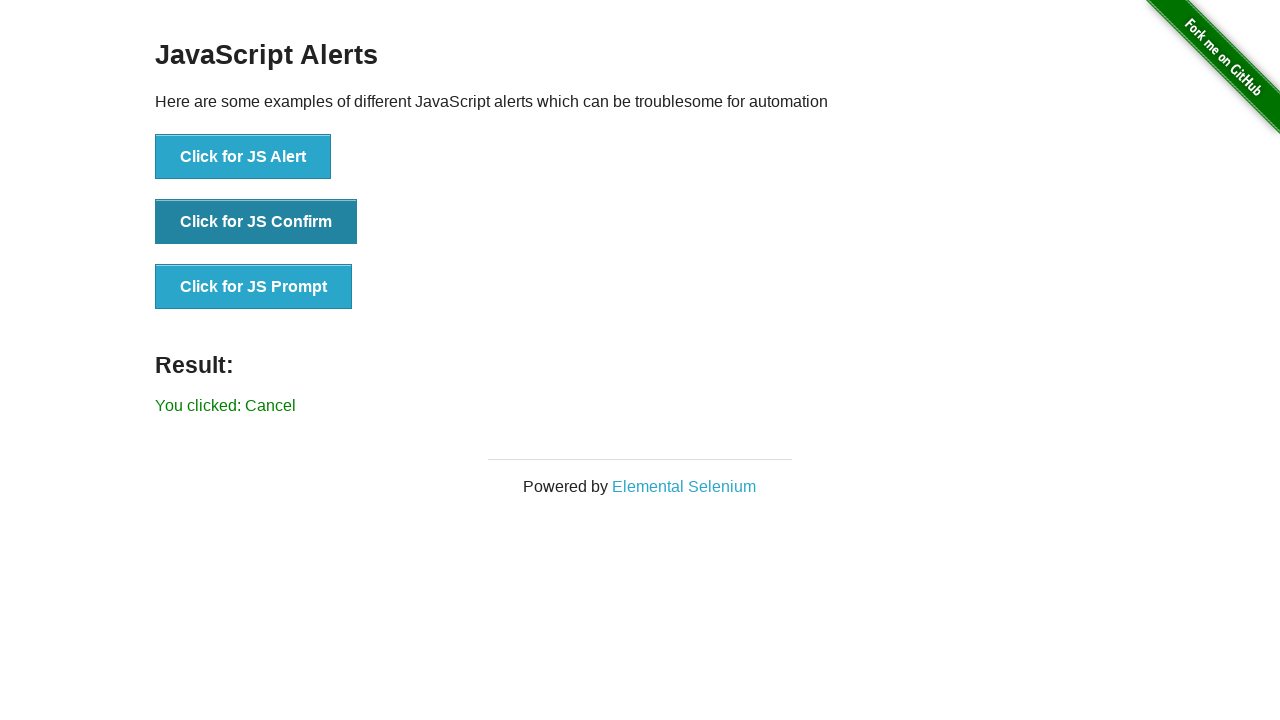

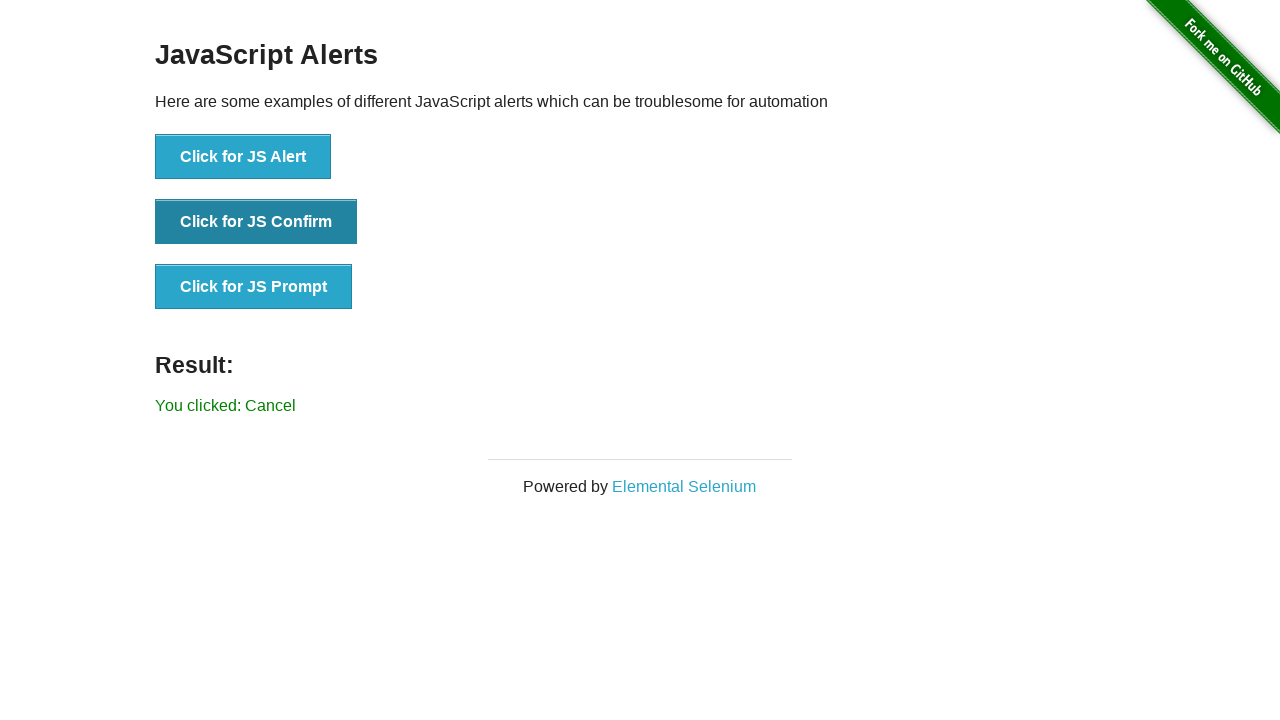